Tests date picker functionality by selecting a specific date (June 17, 2027) through year, month, and day navigation

Starting URL: https://rahulshettyacademy.com/seleniumPractise/#/offers

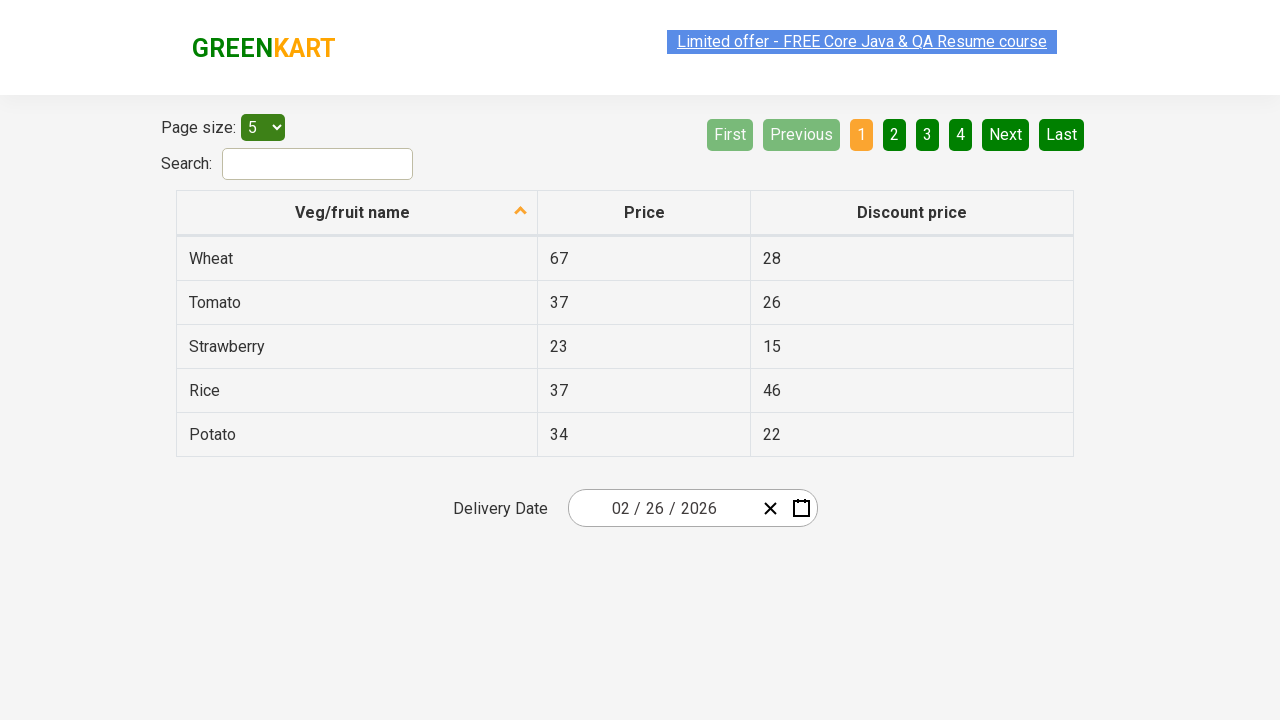

Clicked date picker input to open calendar at (662, 508) on .react-date-picker__inputGroup
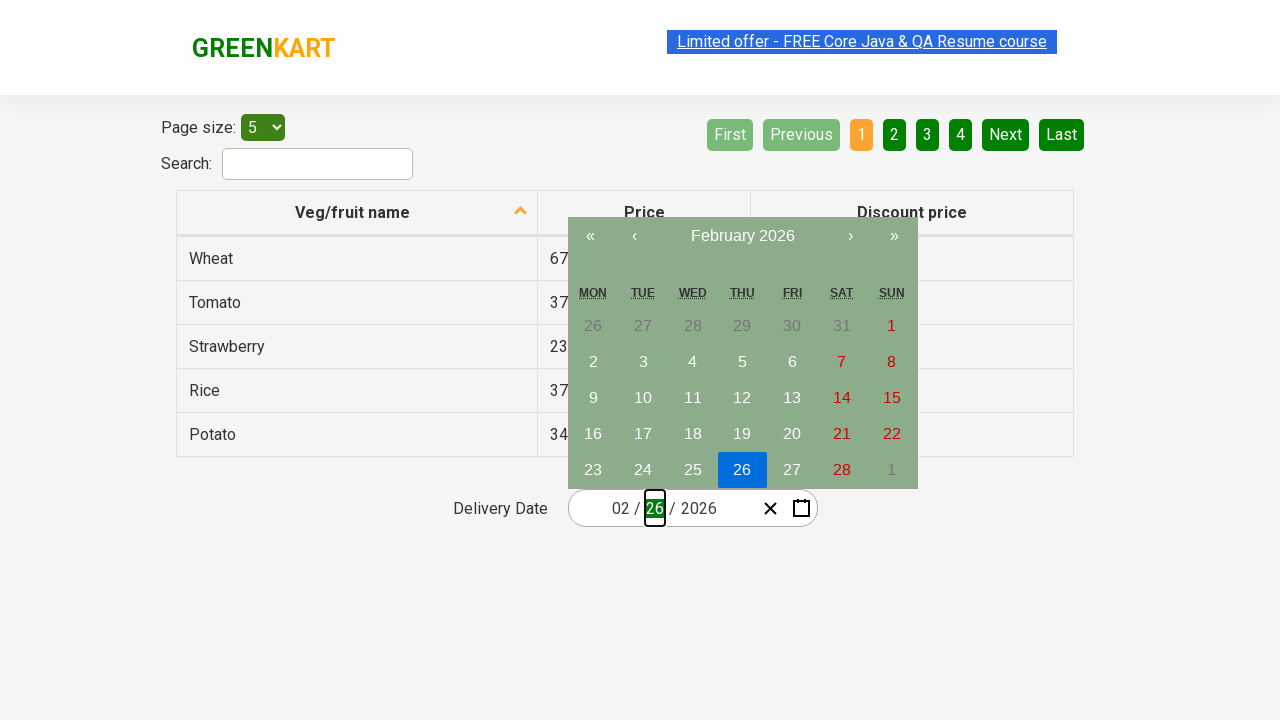

Clicked navigation label first time to navigate up in calendar view at (742, 236) on .react-calendar__navigation__label
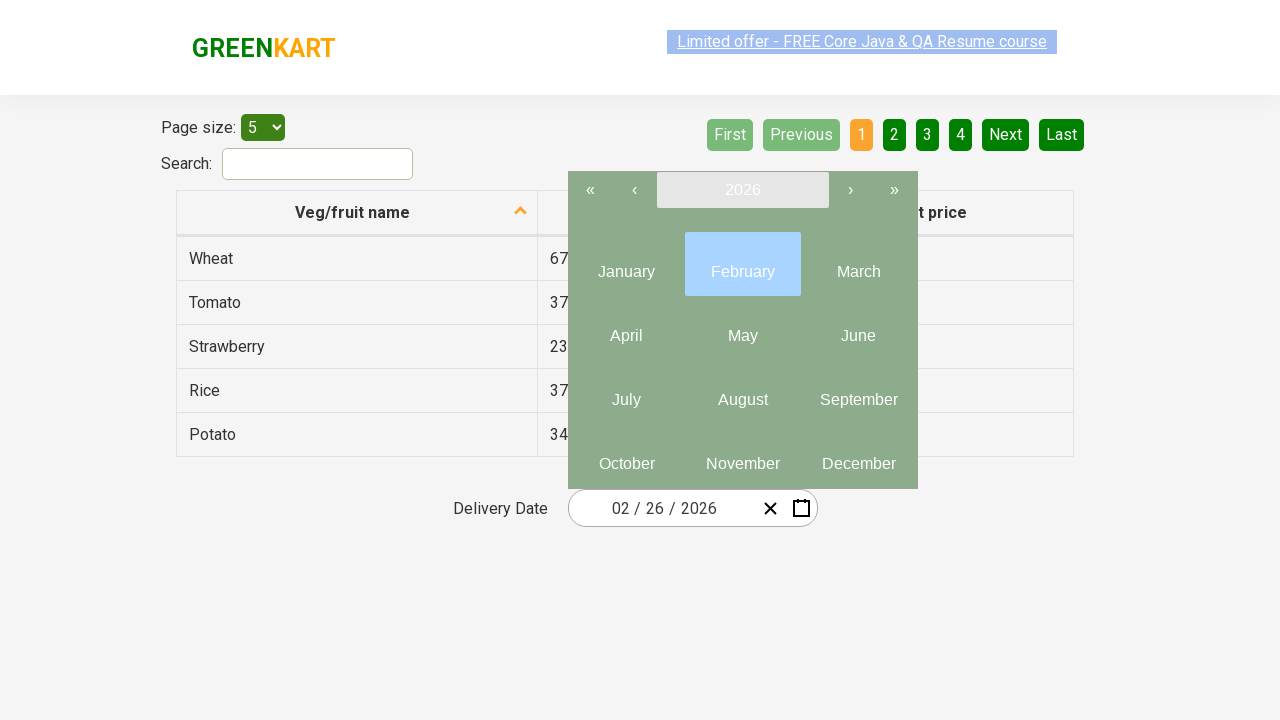

Clicked navigation label second time to reach year view at (742, 190) on .react-calendar__navigation__label
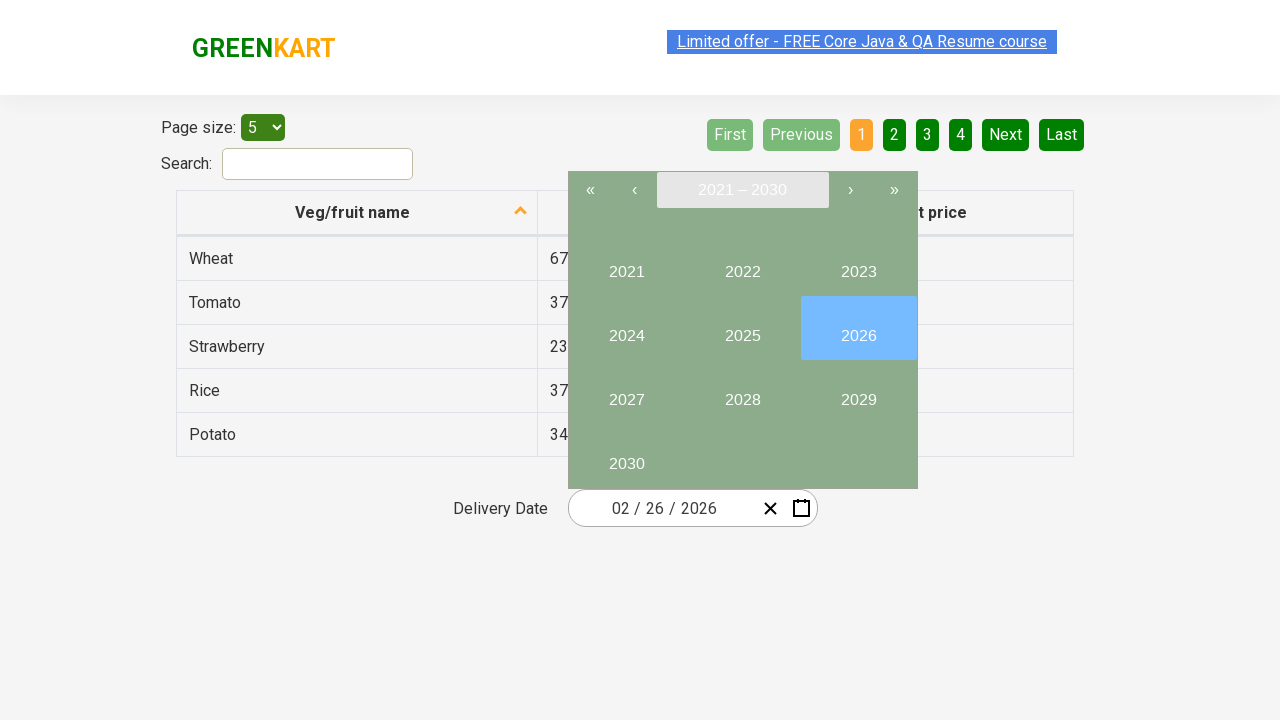

Selected year 2027 at (626, 392) on button:has-text('2027')
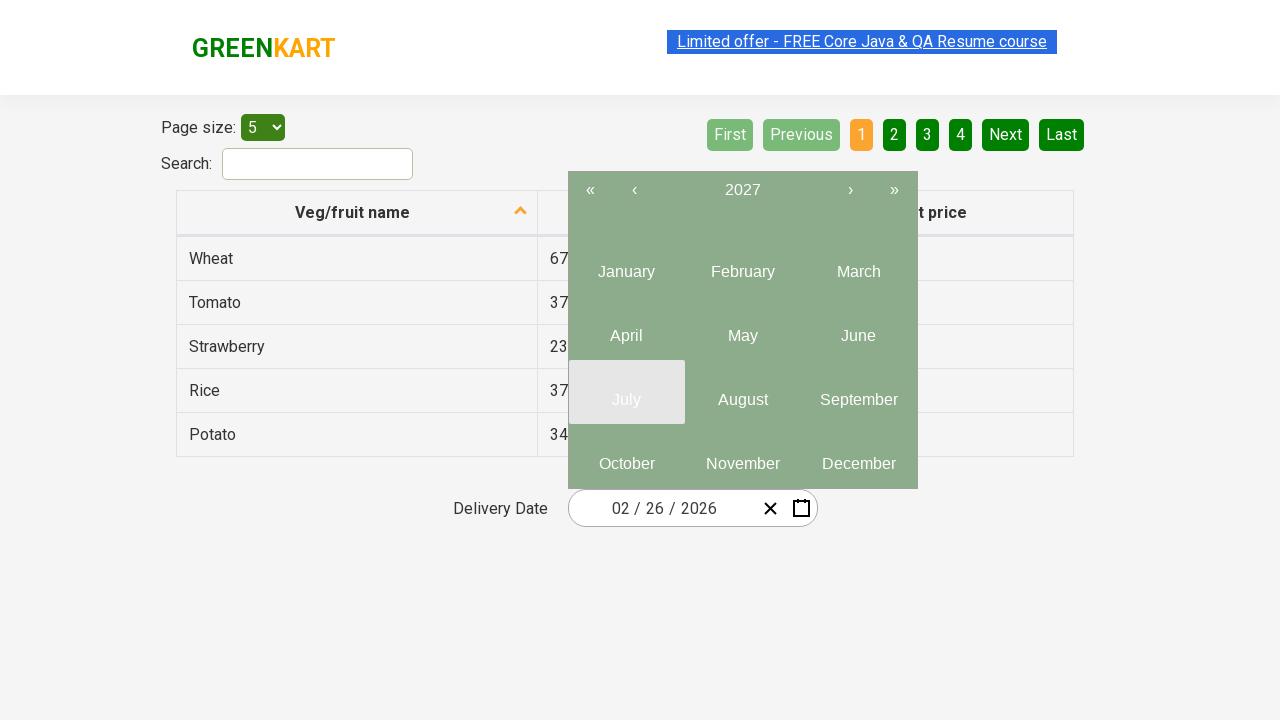

Selected month June from year 2027 at (858, 328) on .react-calendar__year-view__months__month >> nth=5
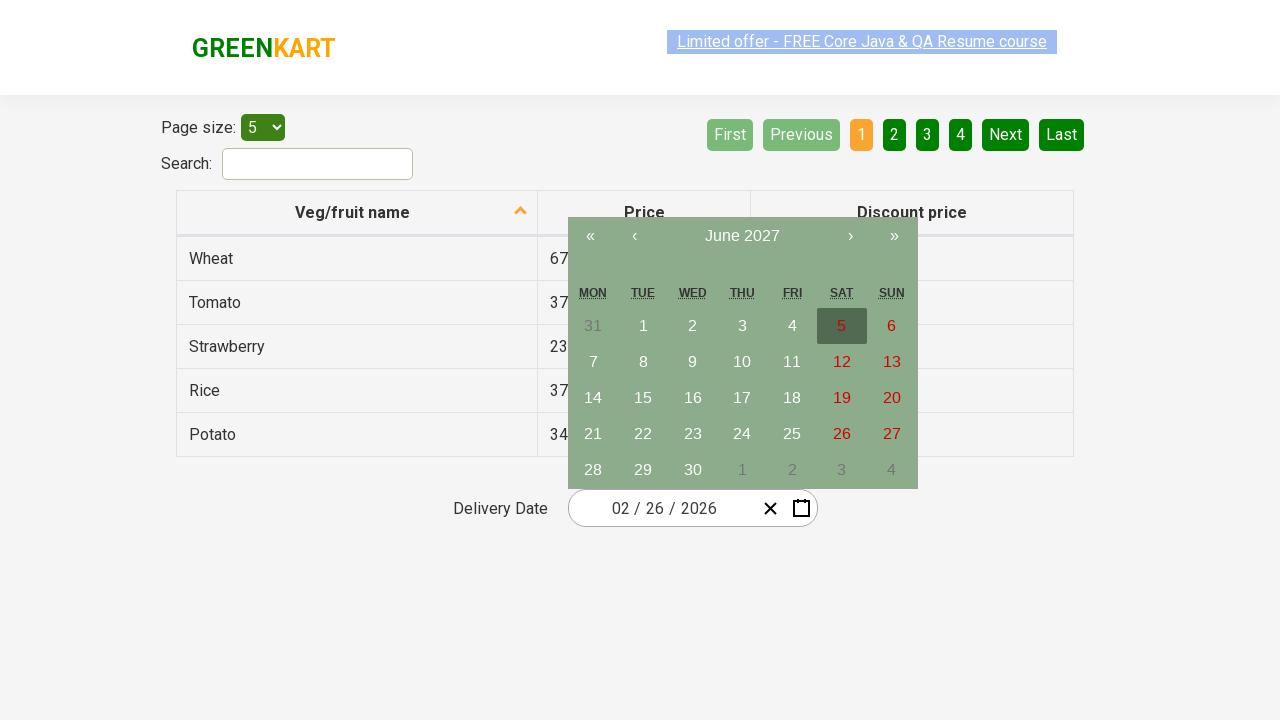

Selected day 17 from June calendar at (742, 398) on abbr:has-text('17')
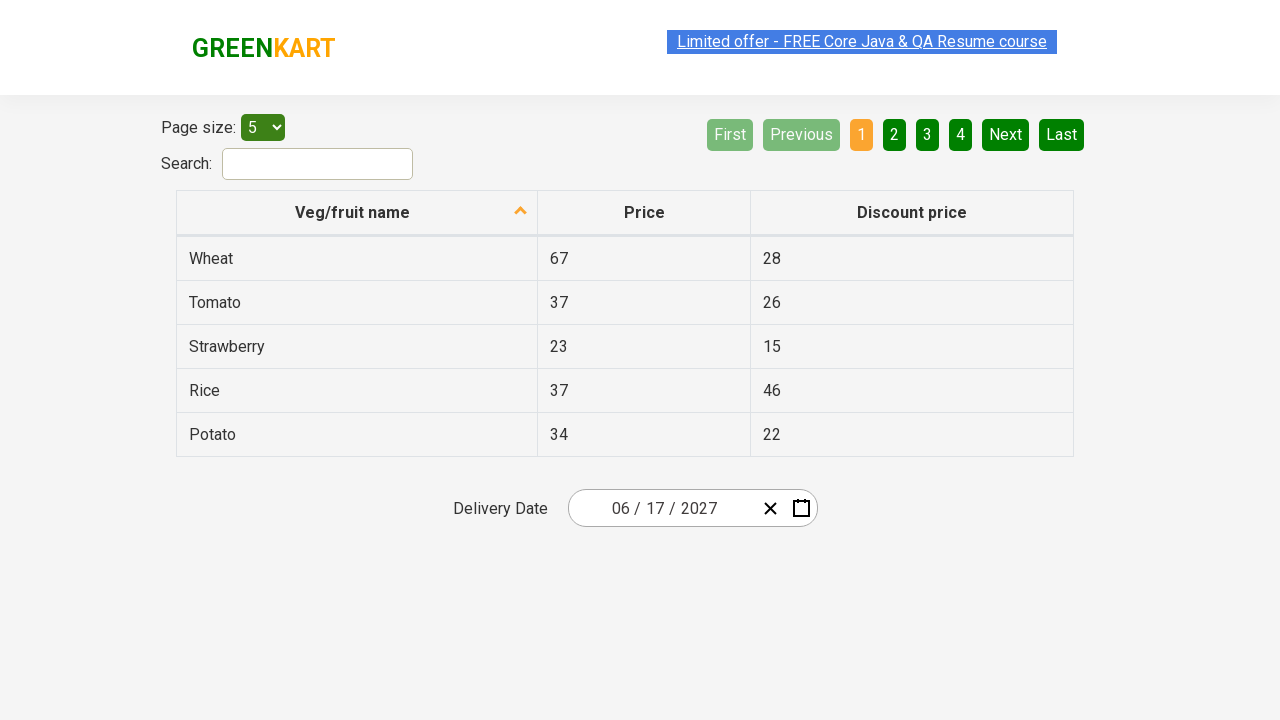

Retrieved all date input elements for verification
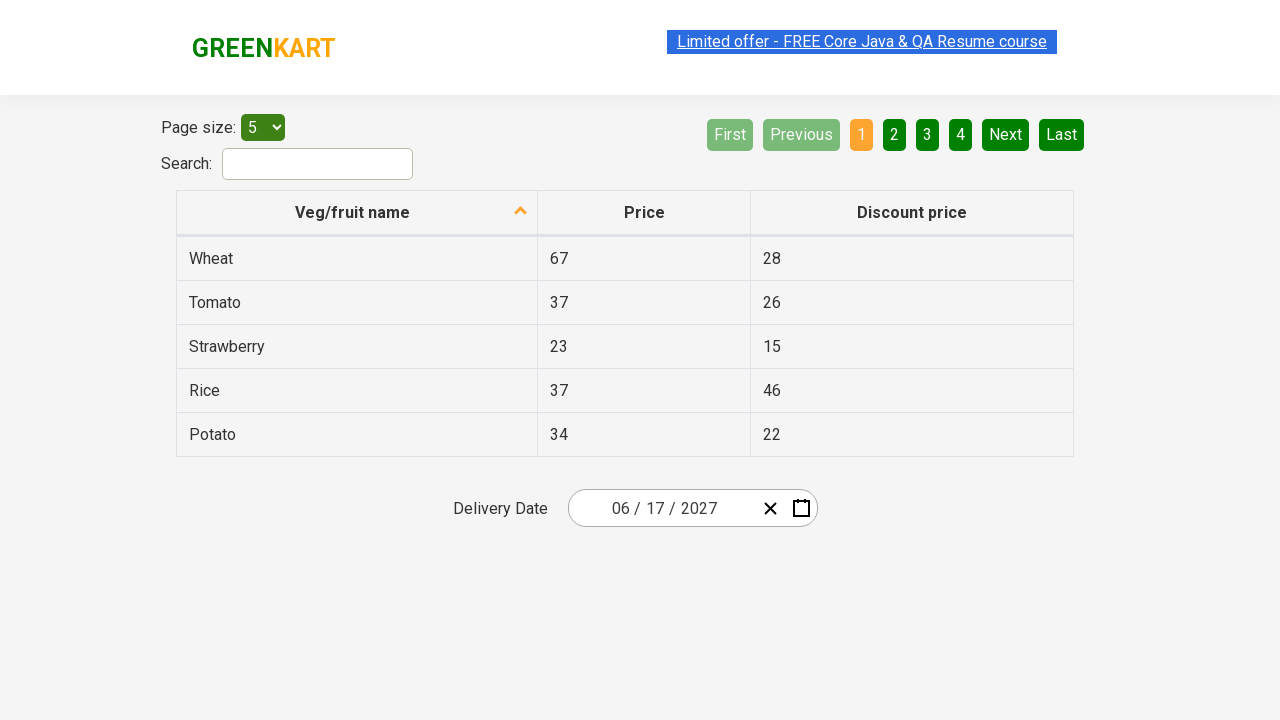

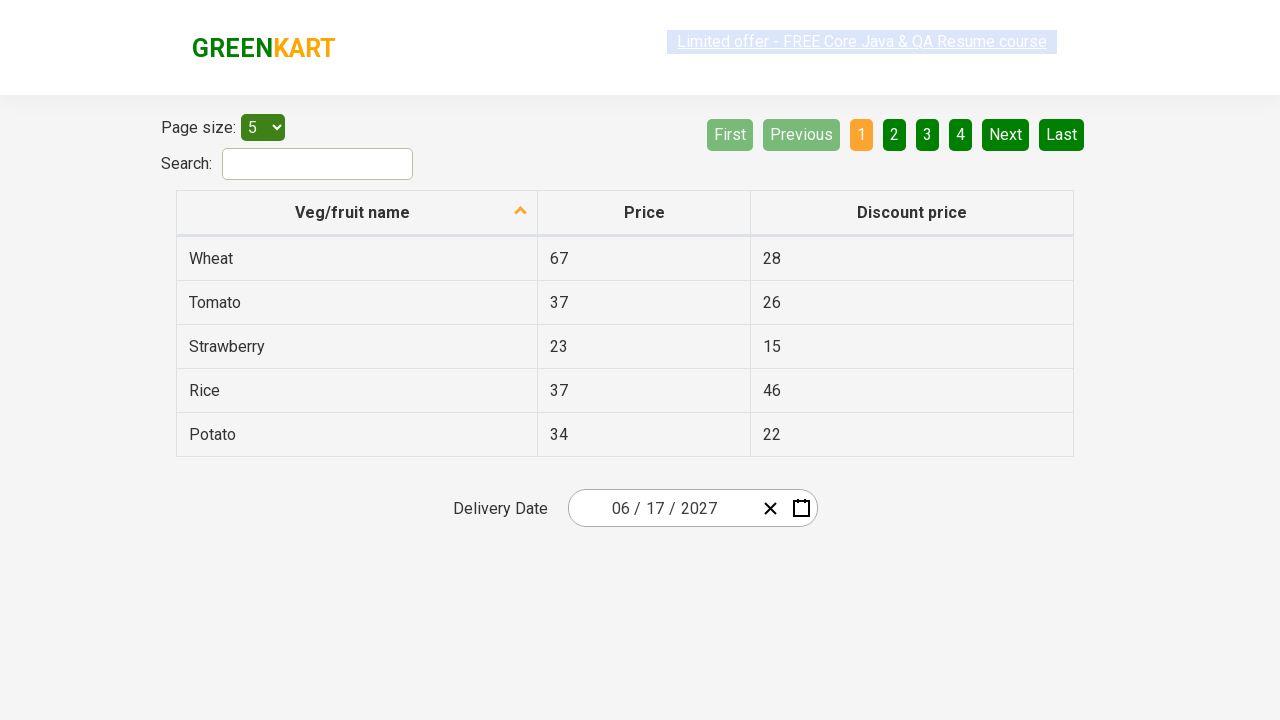